Tests the Add/Remove Elements functionality by clicking the "Add Element" button twice to create two delete buttons, then clicking one delete button to remove it, and verifying one delete button remains.

Starting URL: http://the-internet.herokuapp.com/add_remove_elements/

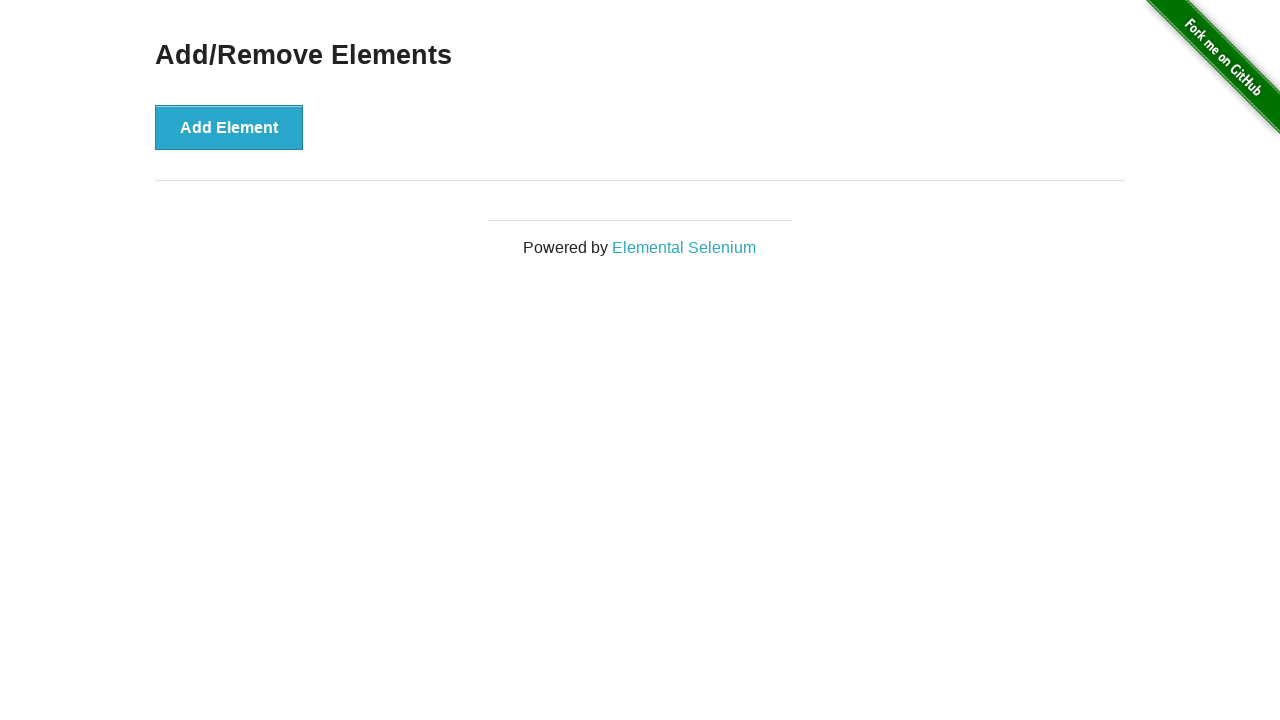

Clicked 'Add Element' button first time at (229, 127) on xpath=//*[@id='content']/div/button
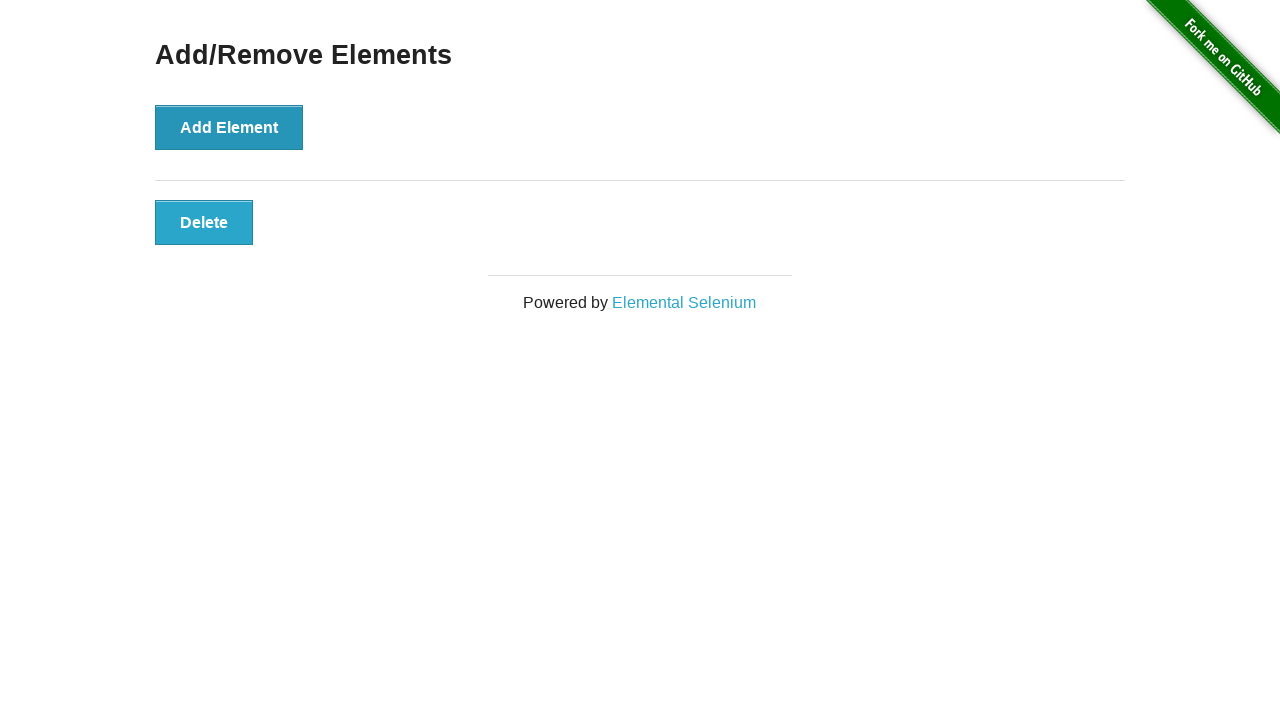

Clicked 'Add Element' button second time to create two delete buttons at (229, 127) on xpath=//*[@id='content']/div/button
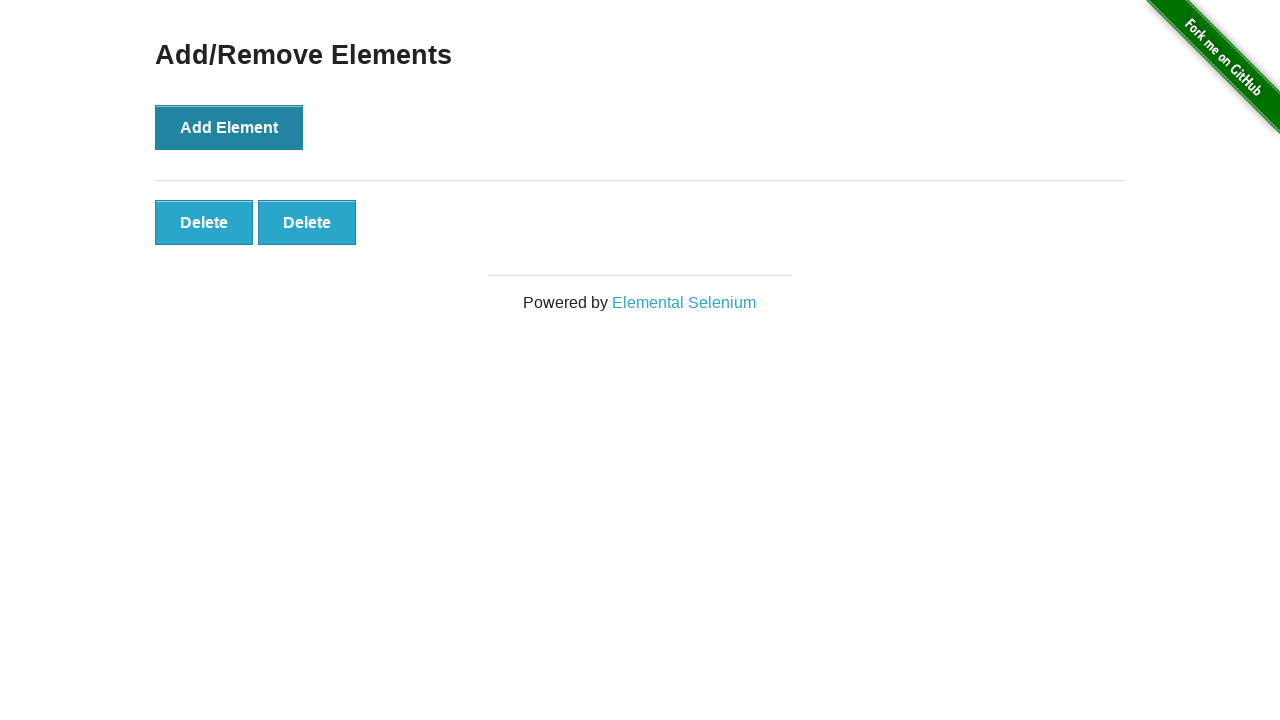

Clicked first delete button to remove one element at (204, 222) on xpath=//*[@id='elements']/button
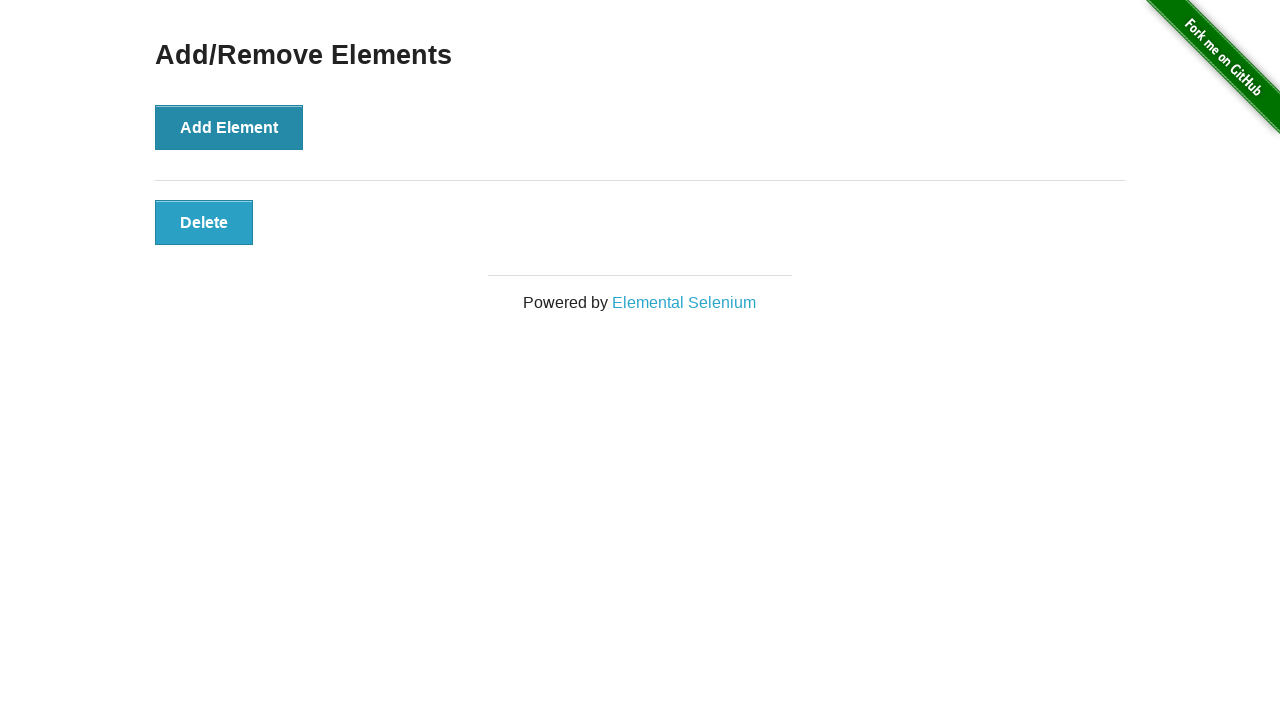

Verified that one delete button remains after removing one element
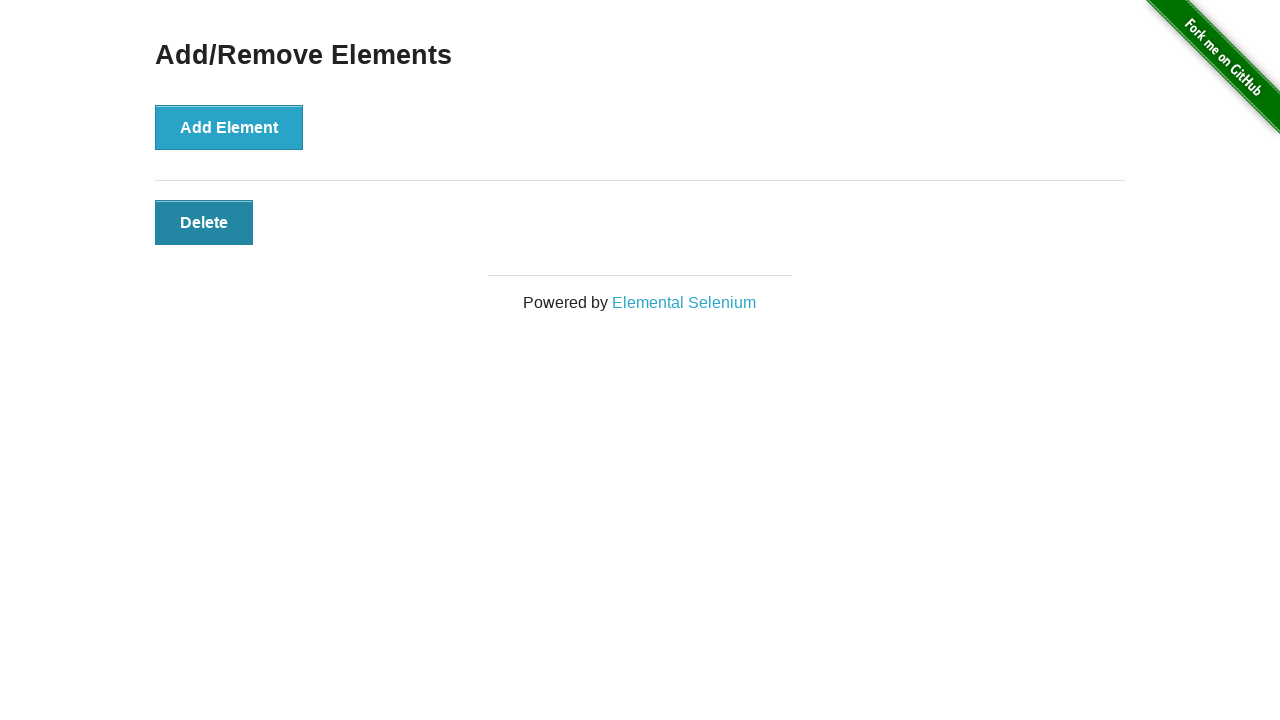

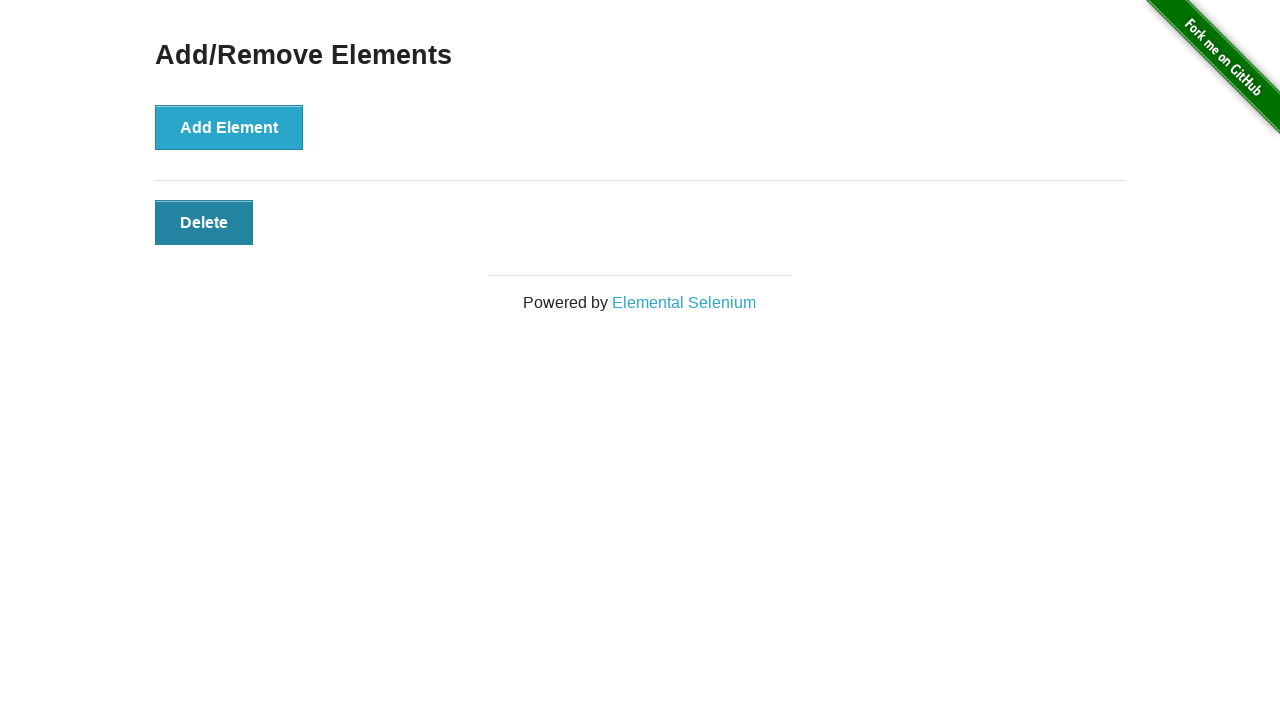